Tests shadow DOM interaction by finding a book-app element with a shadow root and entering a search term into the search input field within the shadow DOM.

Starting URL: https://books-pwakit.appspot.com/

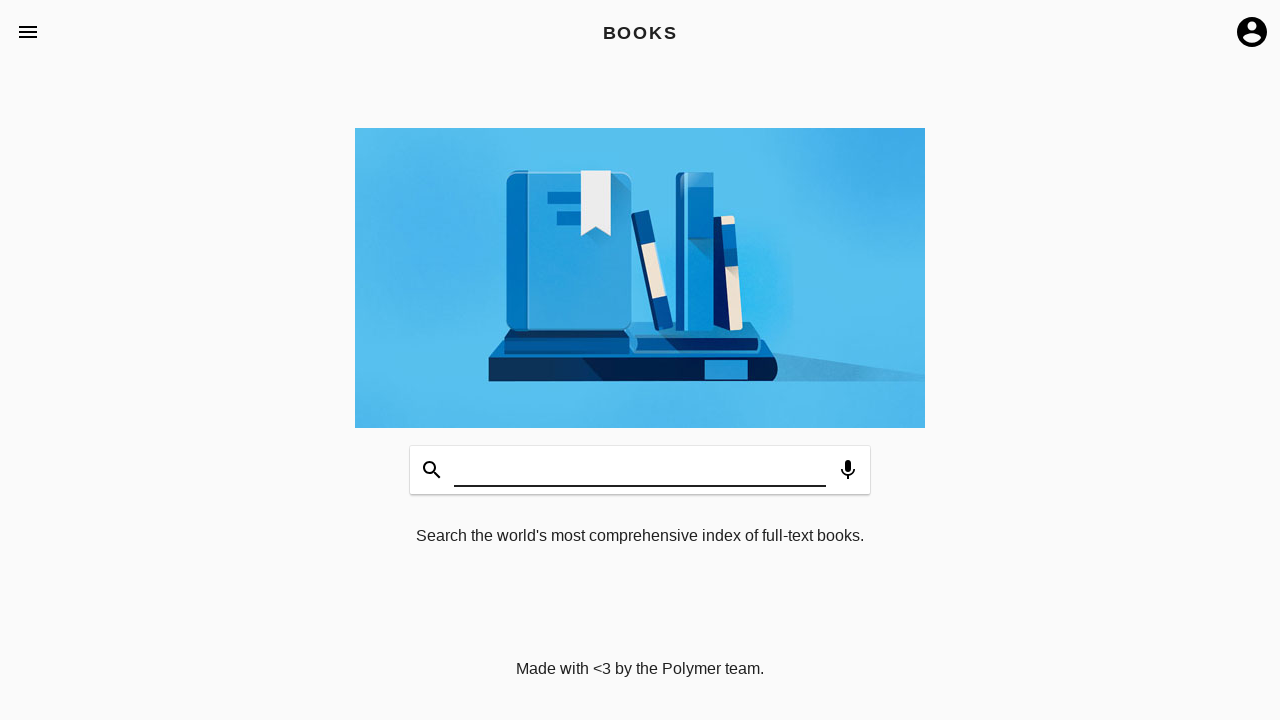

Waited for book-app element with apptitle='BOOKS' to load
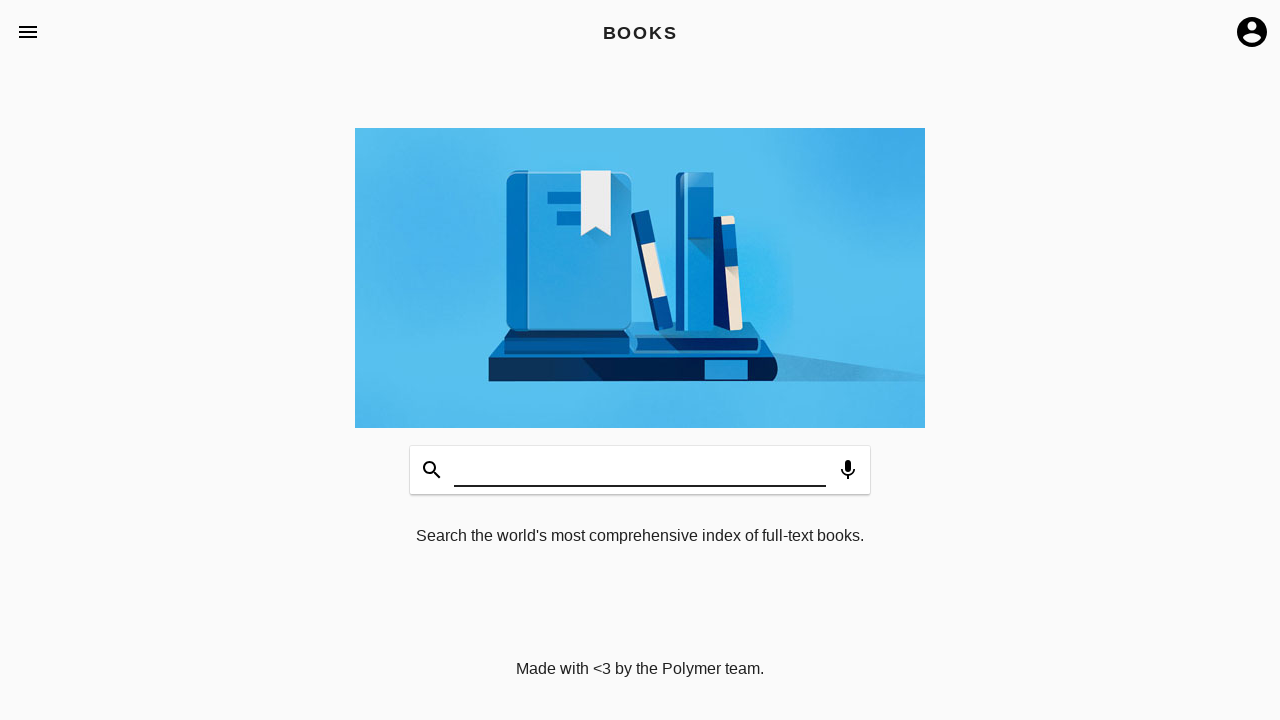

Accessed shadow DOM in book-app element and entered 'adventure stories' in search input field
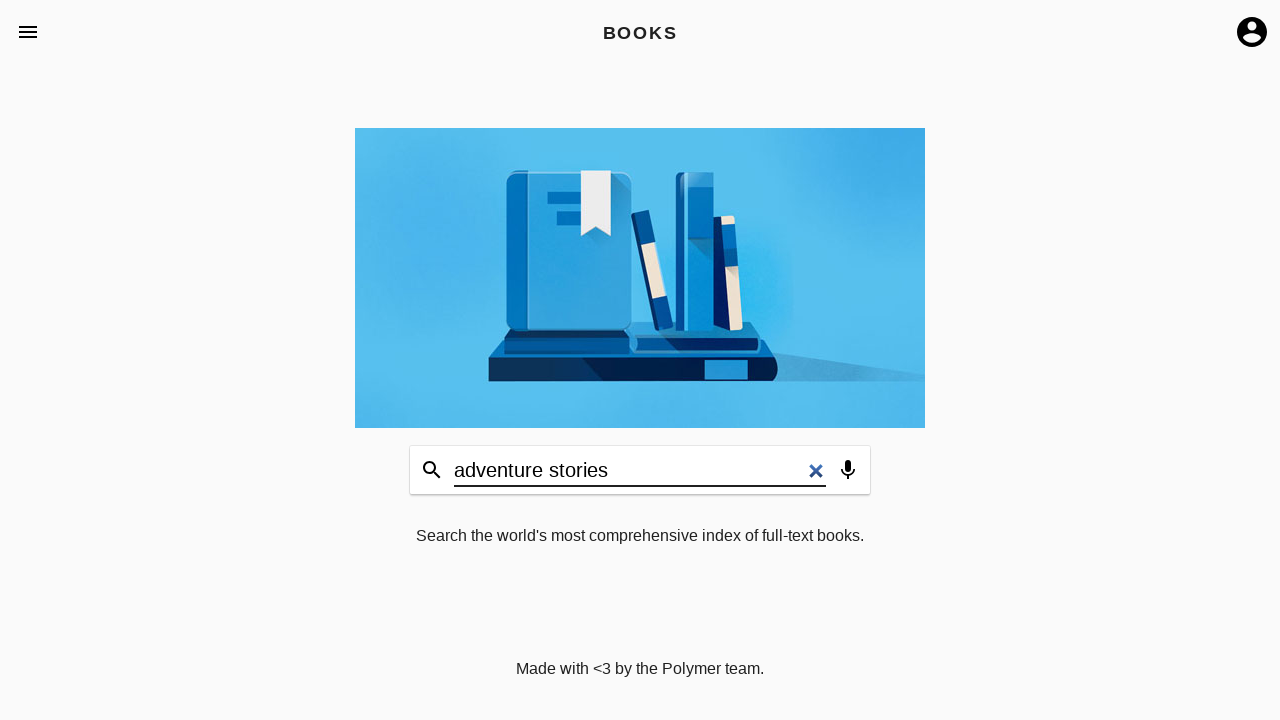

Waited 2000ms for search to process
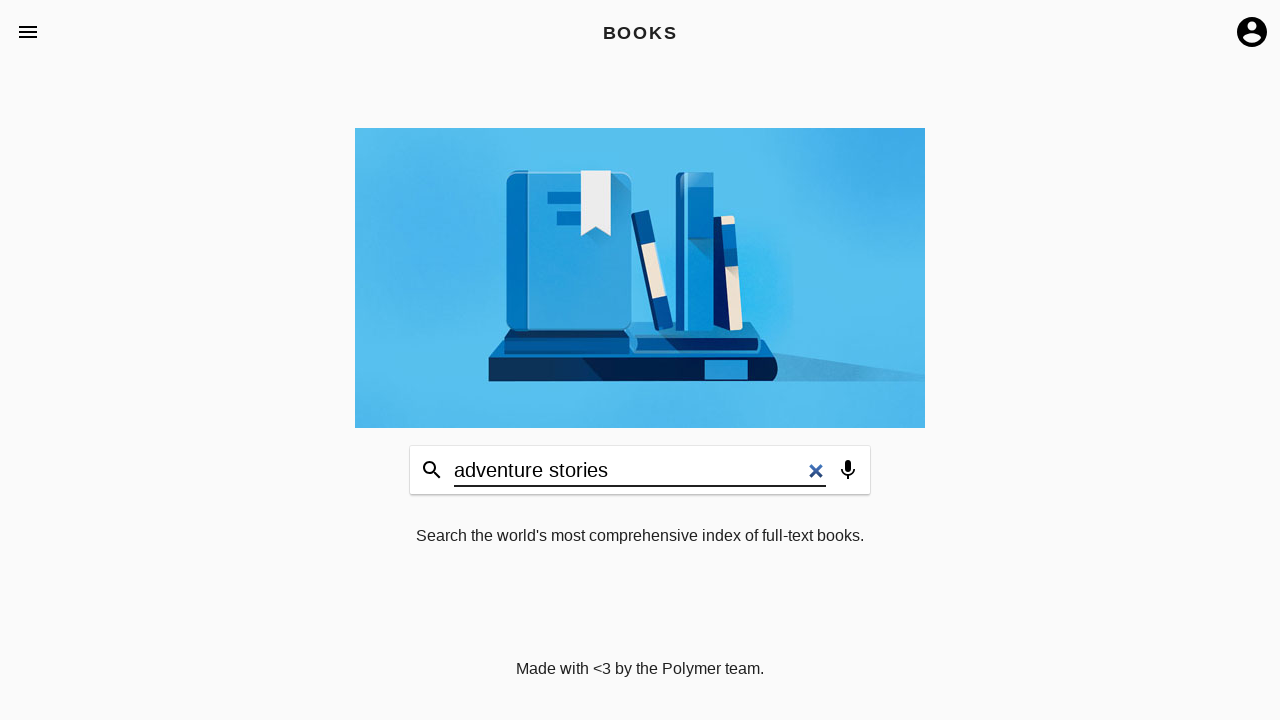

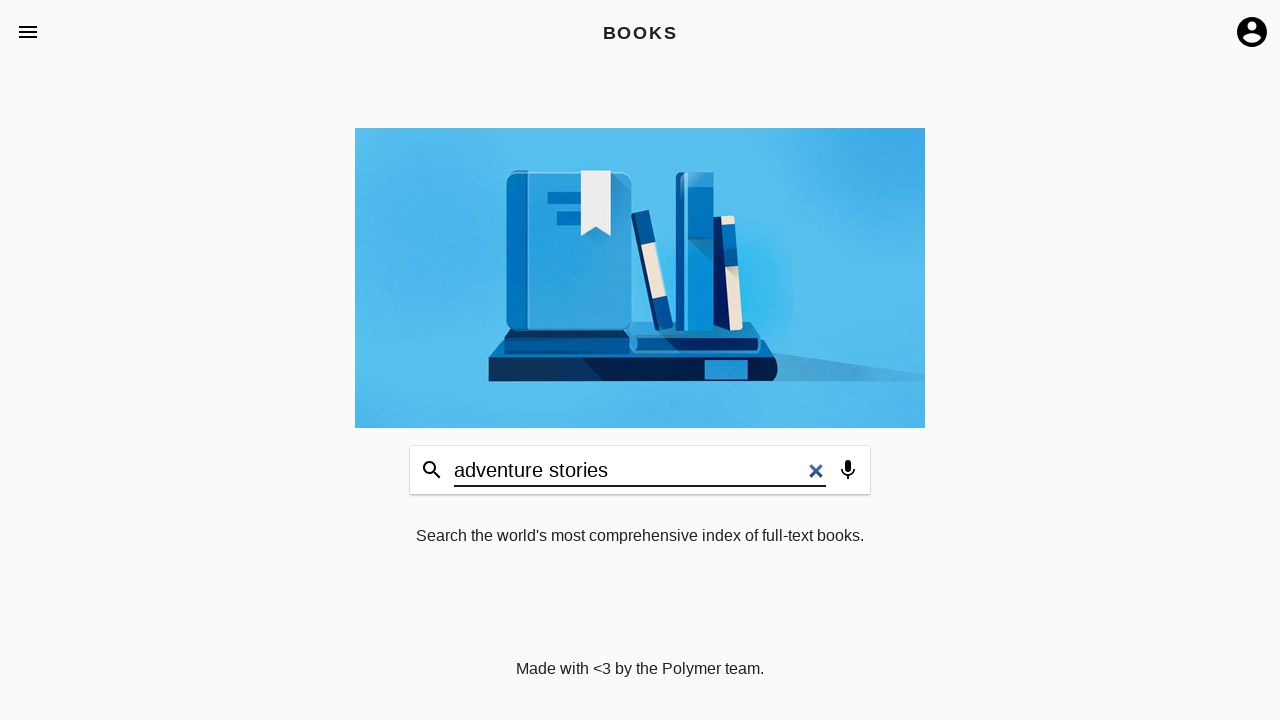